Tests autocomplete suggestion functionality by typing a partial country name and selecting from the dropdown suggestions

Starting URL: https://rahulshettyacademy.com/AutomationPractice/

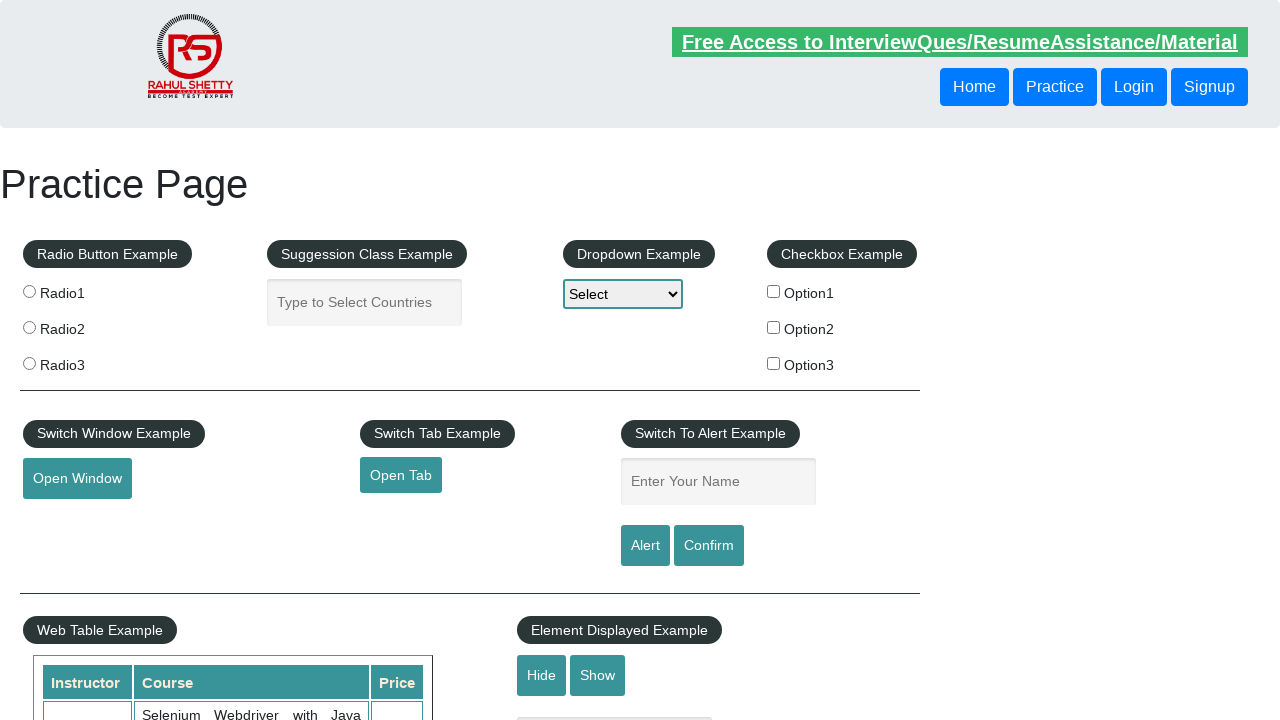

Filled autocomplete input field with 'United' on .inputs.ui-autocomplete-input
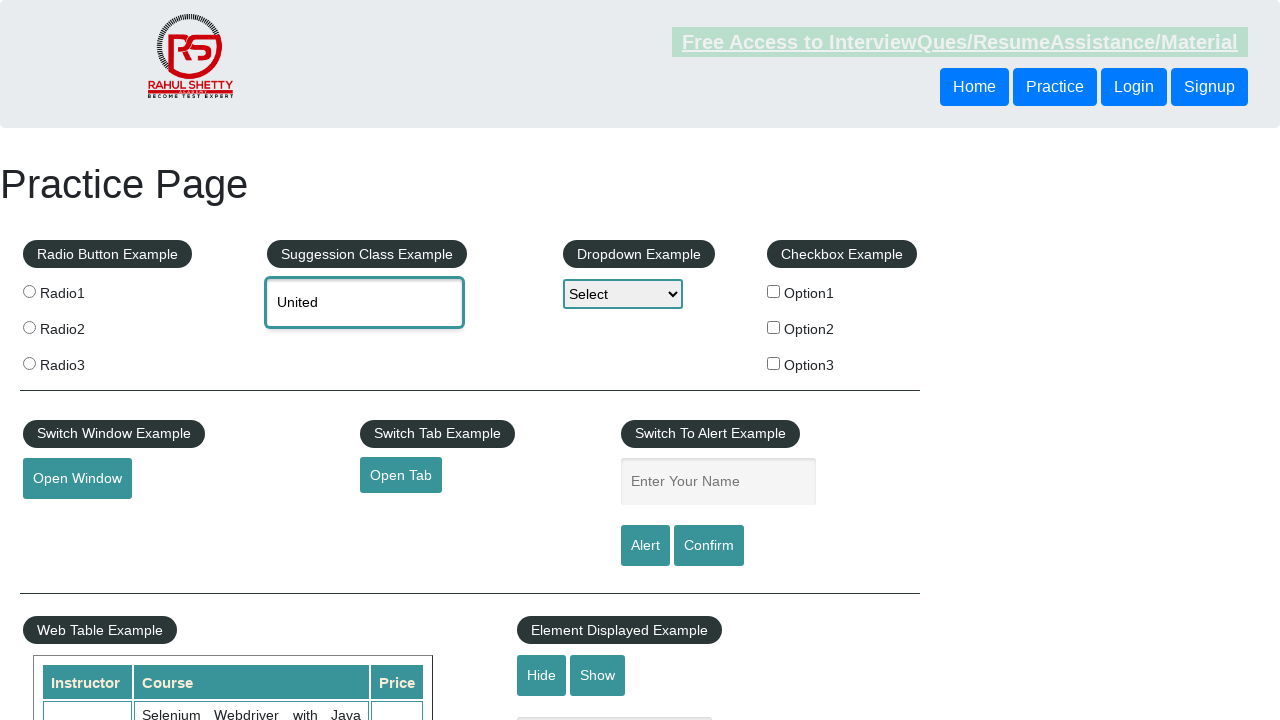

Autocomplete suggestions dropdown appeared
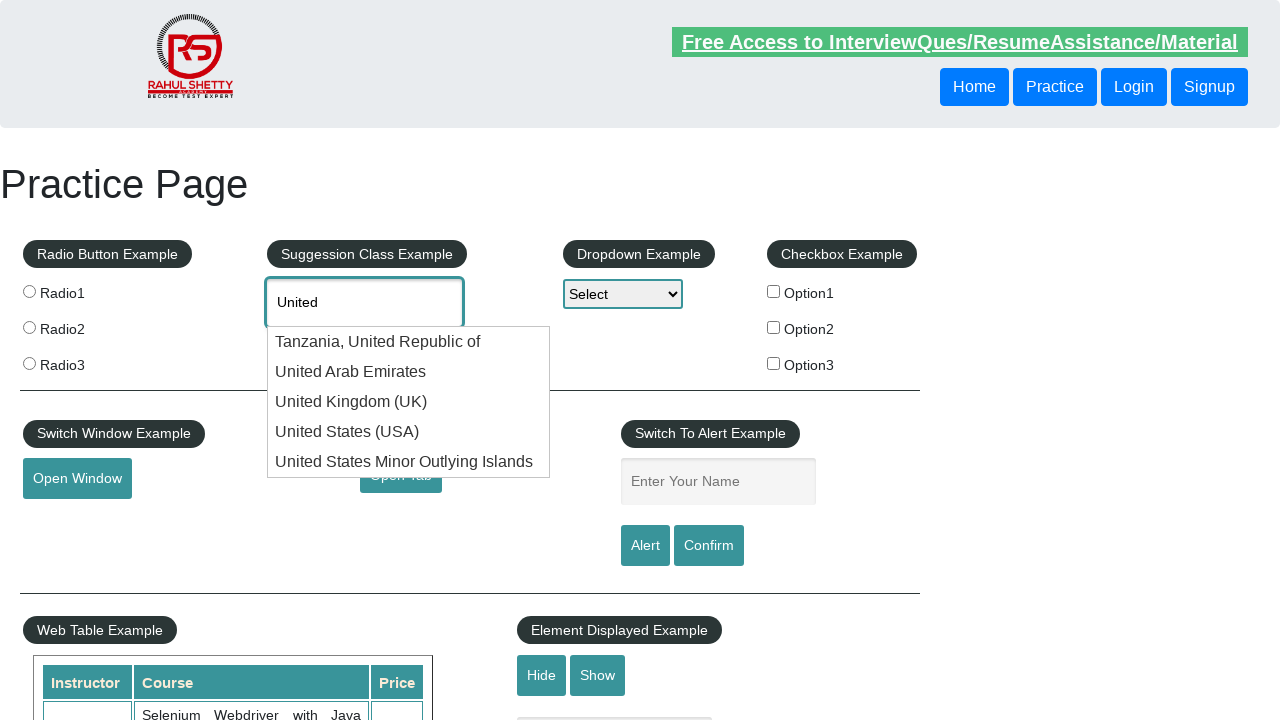

Selected 'United States (USA)' from autocomplete suggestions at (409, 432) on li.ui-menu-item >> text='United States (USA)'
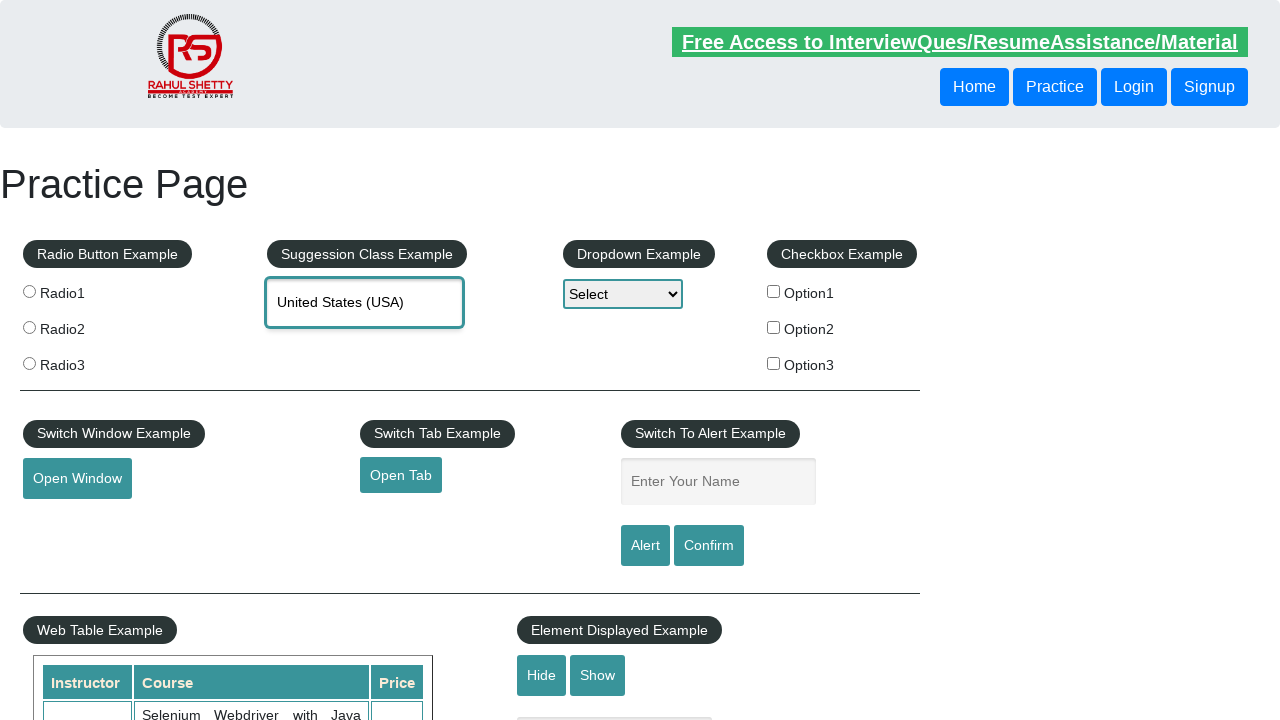

Verified that autocomplete field contains 'United States (USA)'
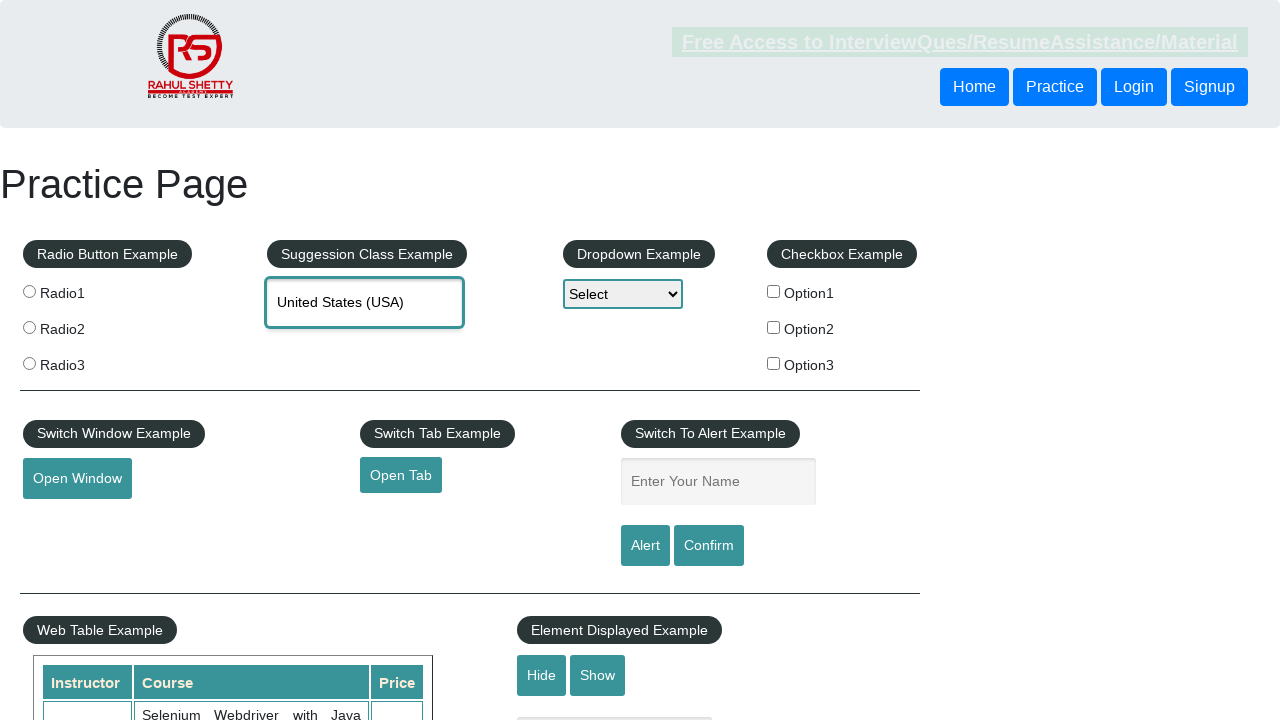

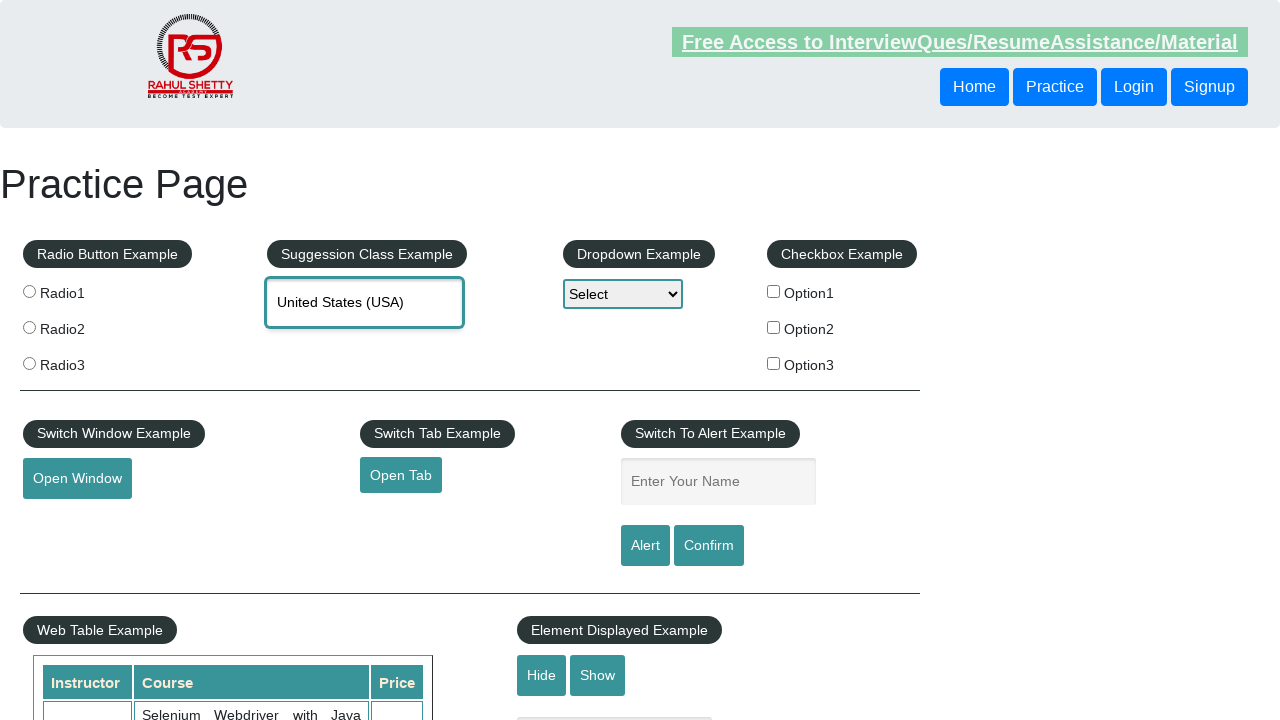